Tests file download functionality by navigating to a download page and clicking on a file link to initiate a download.

Starting URL: https://the-internet.herokuapp.com/download

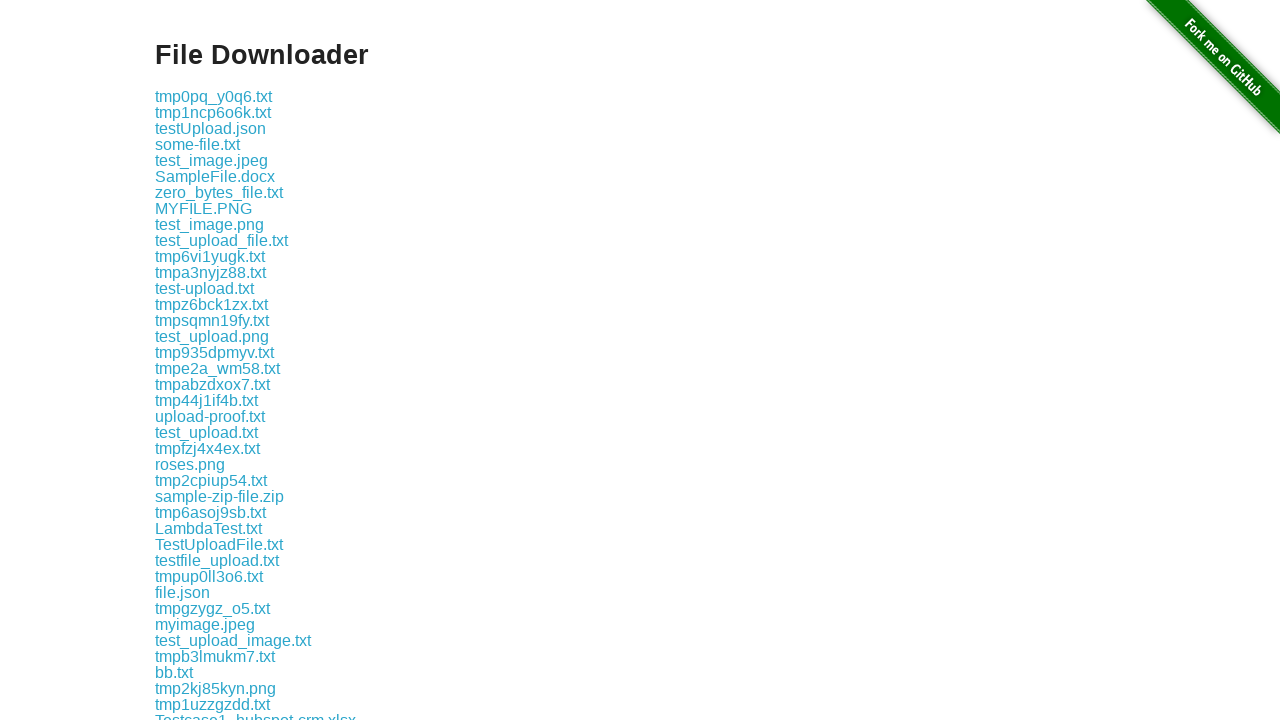

Navigated to download page
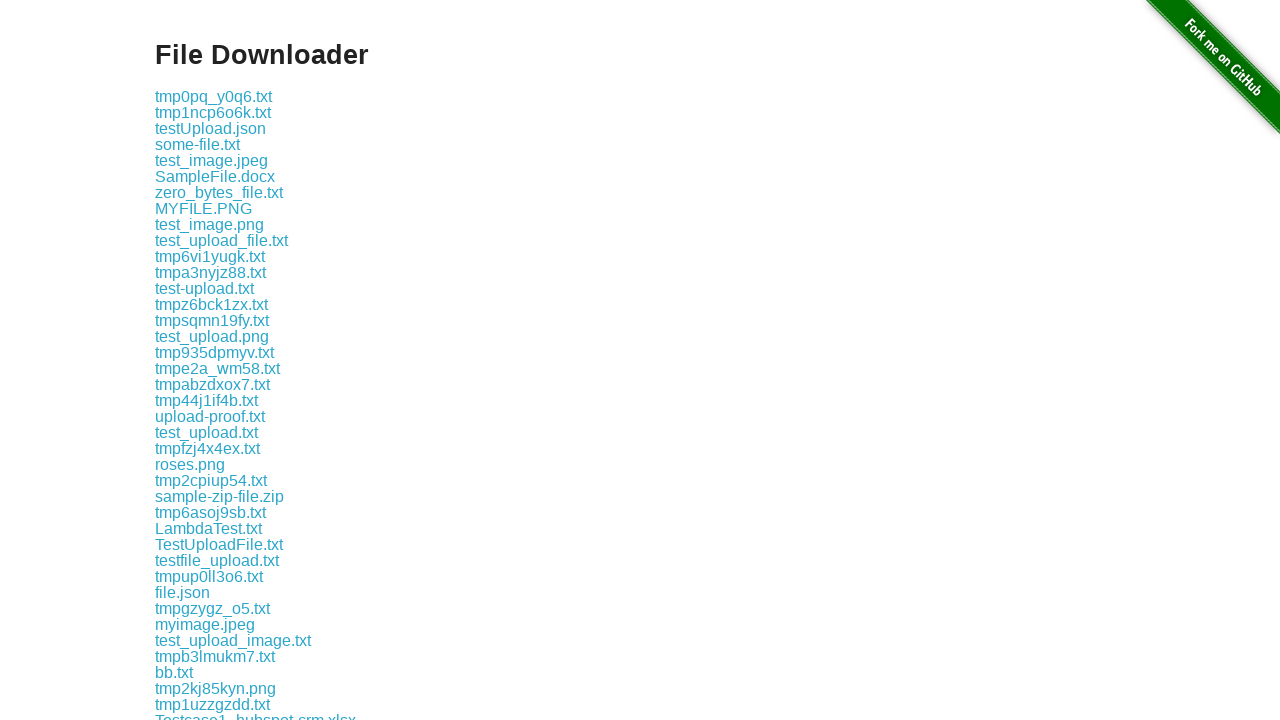

Located the 8th download link
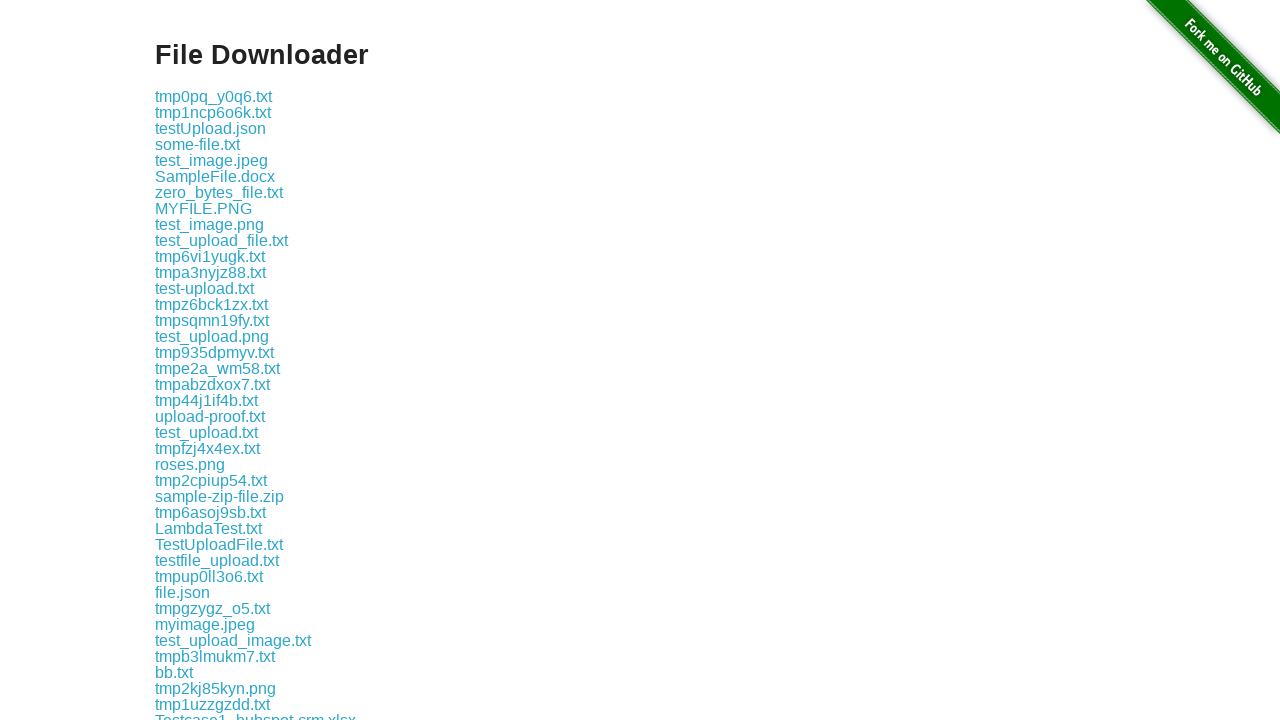

Clicked the 8th download link to initiate file download at (204, 208) on xpath=//div[@class='example']/a >> nth=7
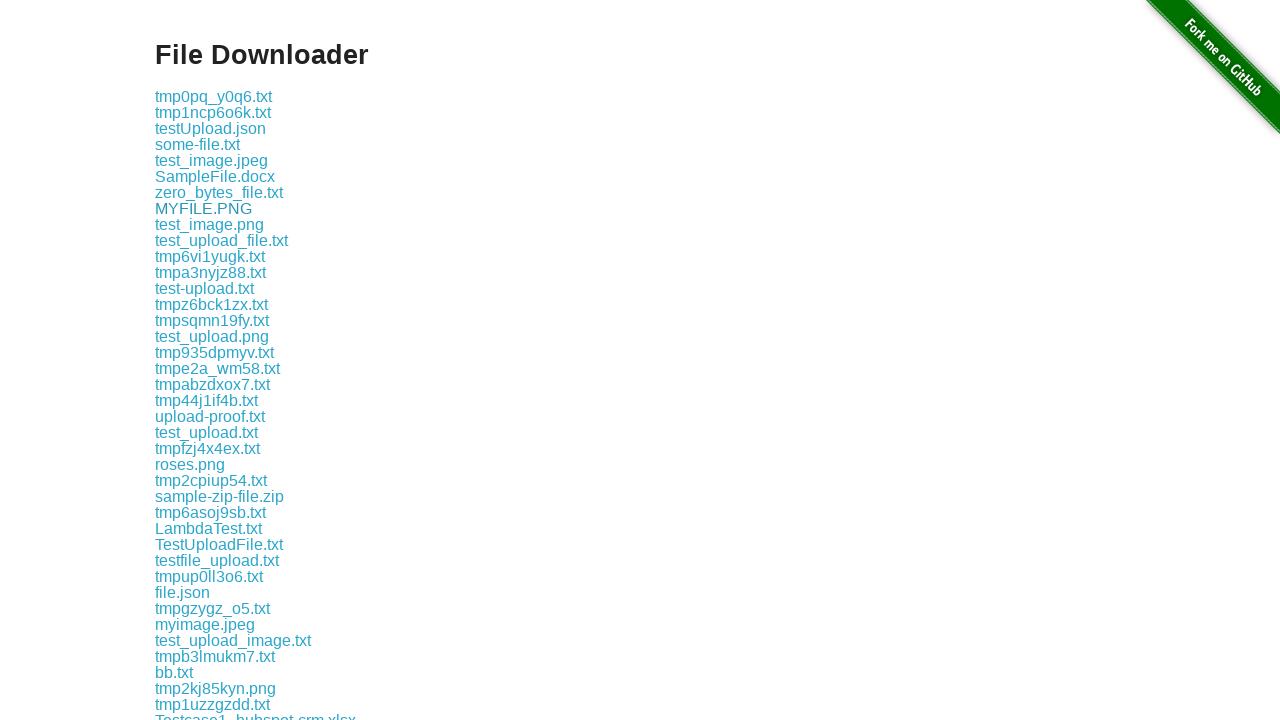

File download completed successfully
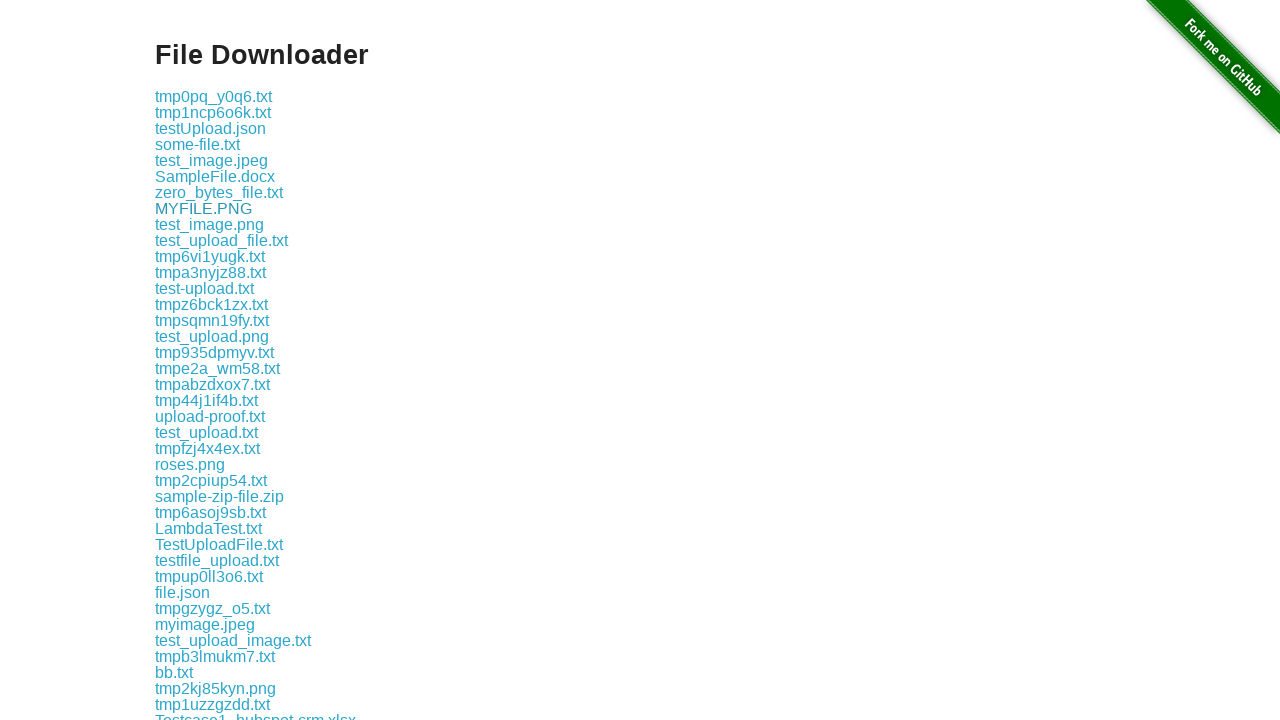

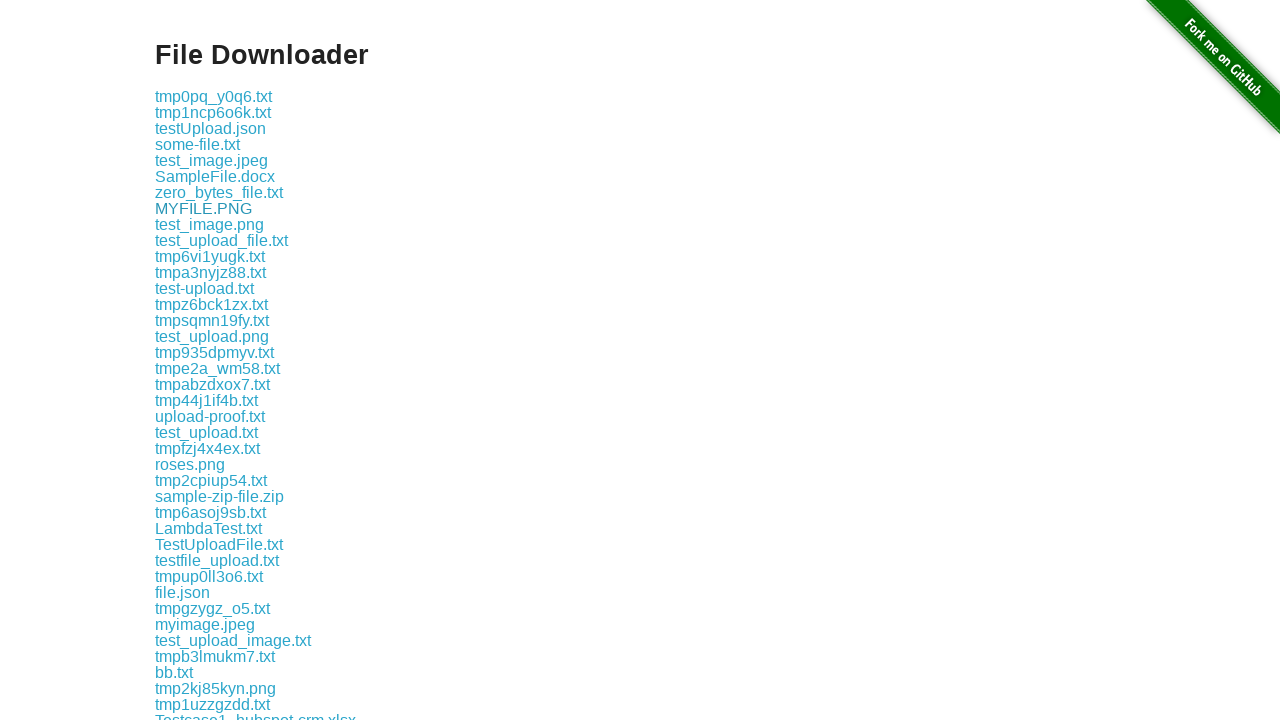